Tests keyboard actions functionality by copying text from one field and pasting it into another using keyboard shortcuts (Ctrl+A, Ctrl+C, Tab, Ctrl+V)

Starting URL: https://text-compare.com/

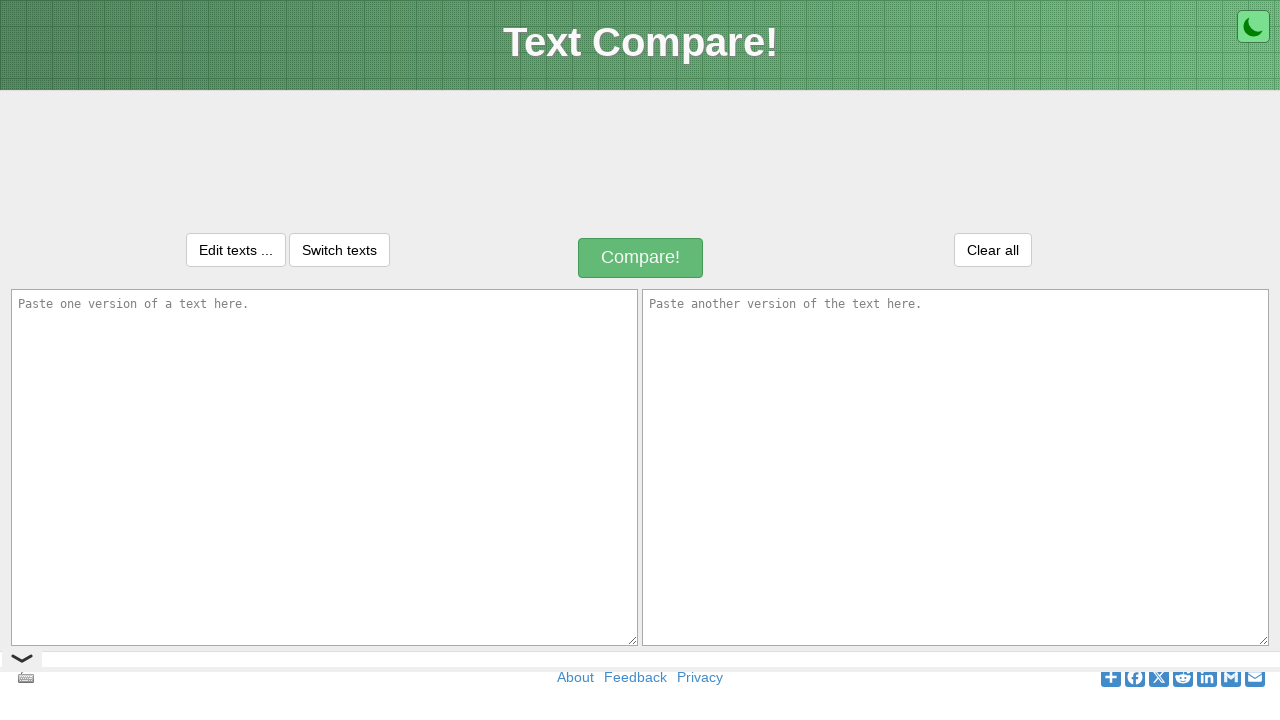

Filled first text area with 'Testing action class' on textarea[name='text1']
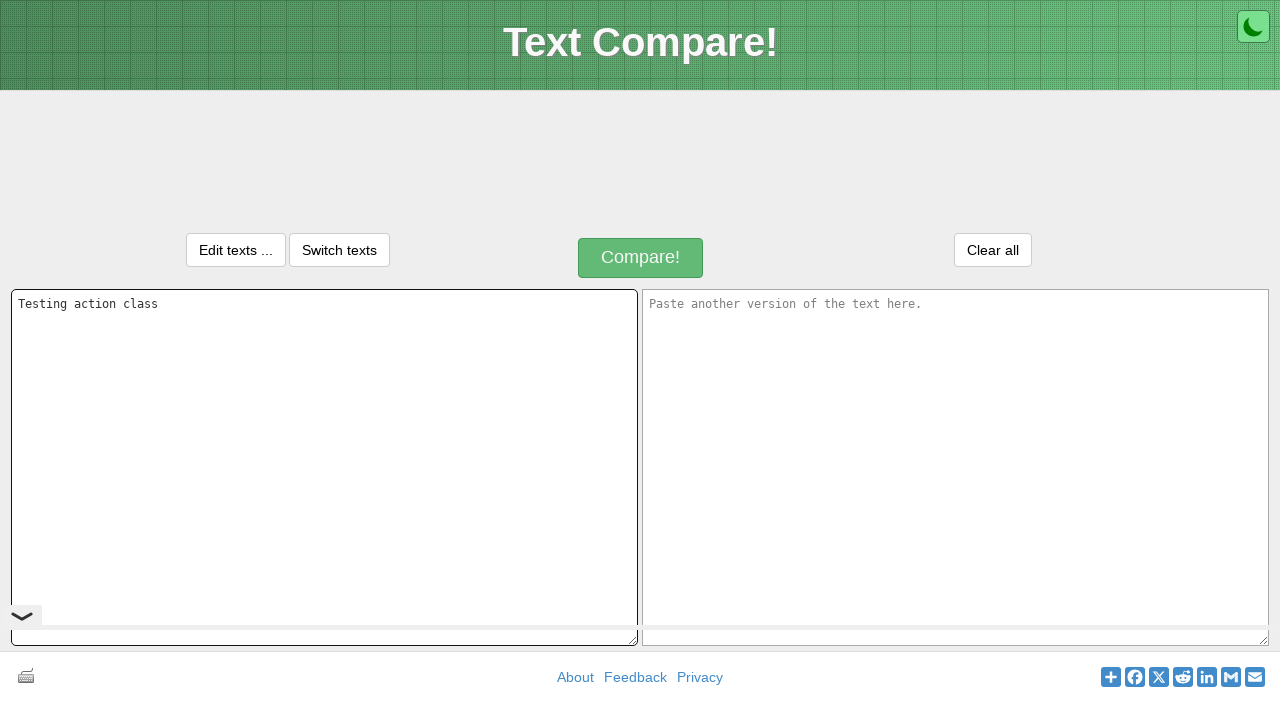

Selected all text in first text area using Ctrl+A
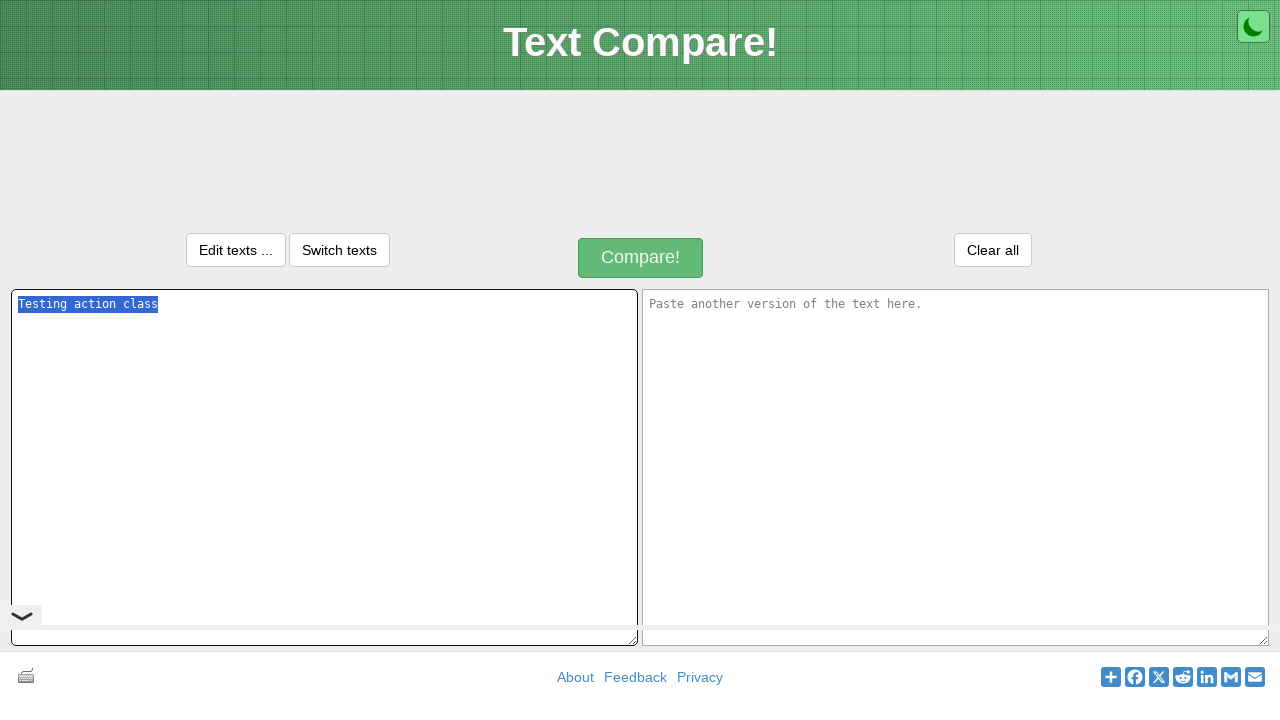

Copied selected text using Ctrl+C
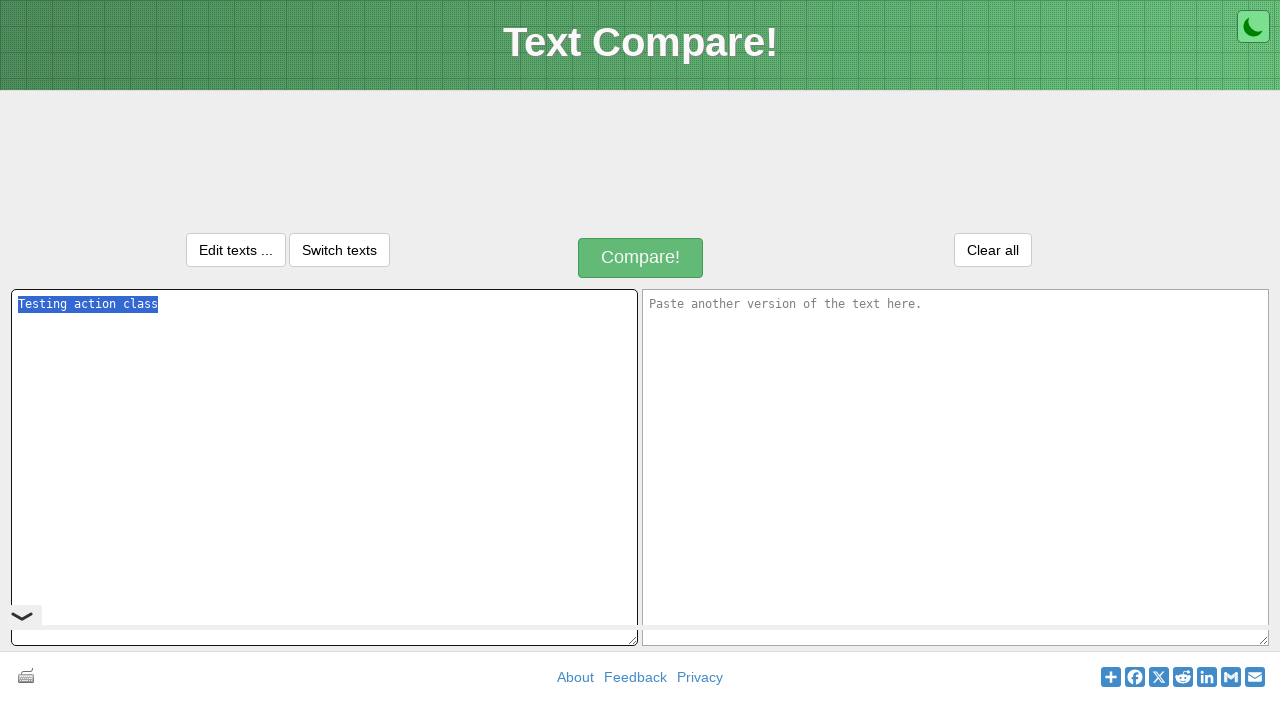

Moved focus to second text area using Tab key
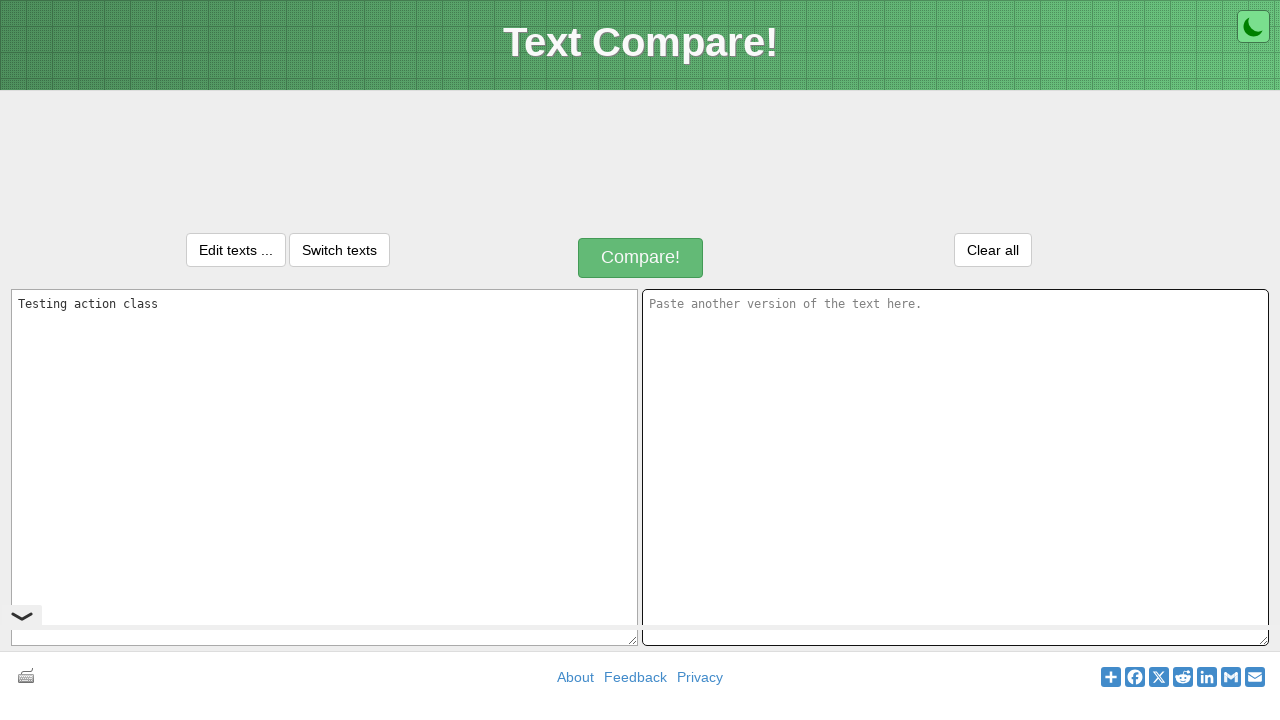

Pasted text into second text area using Ctrl+V
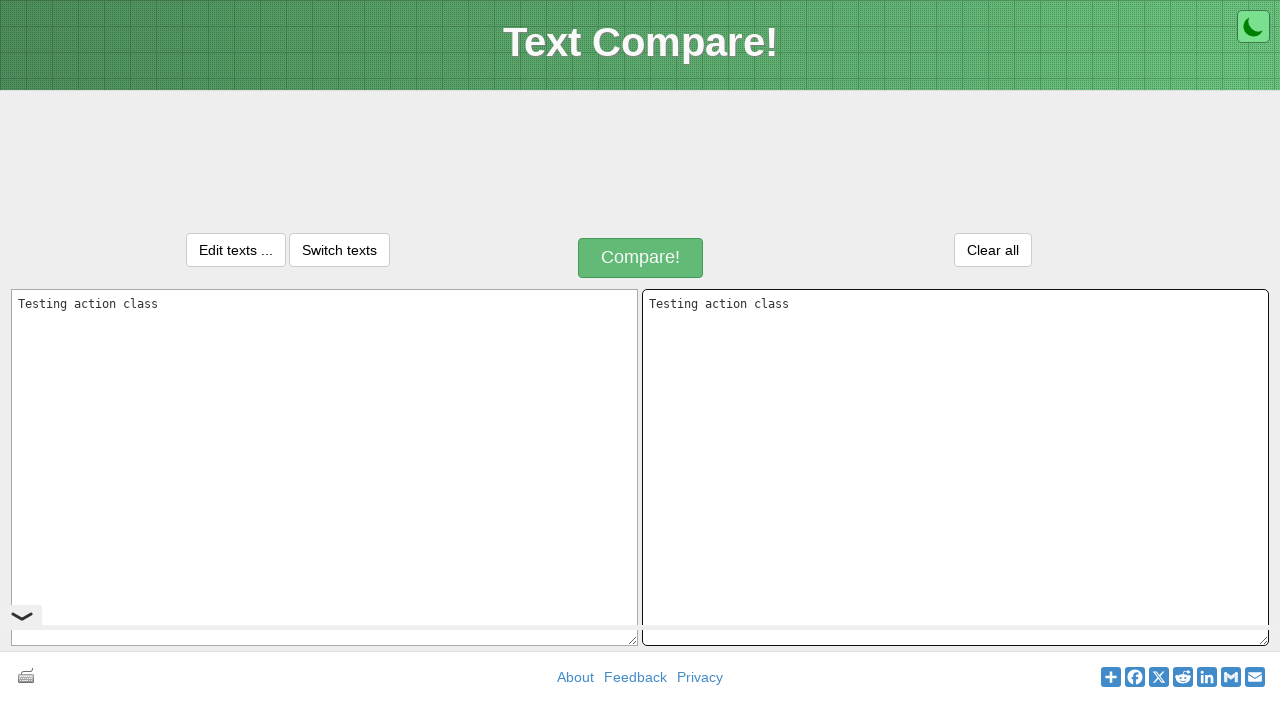

Retrieved value from first text area
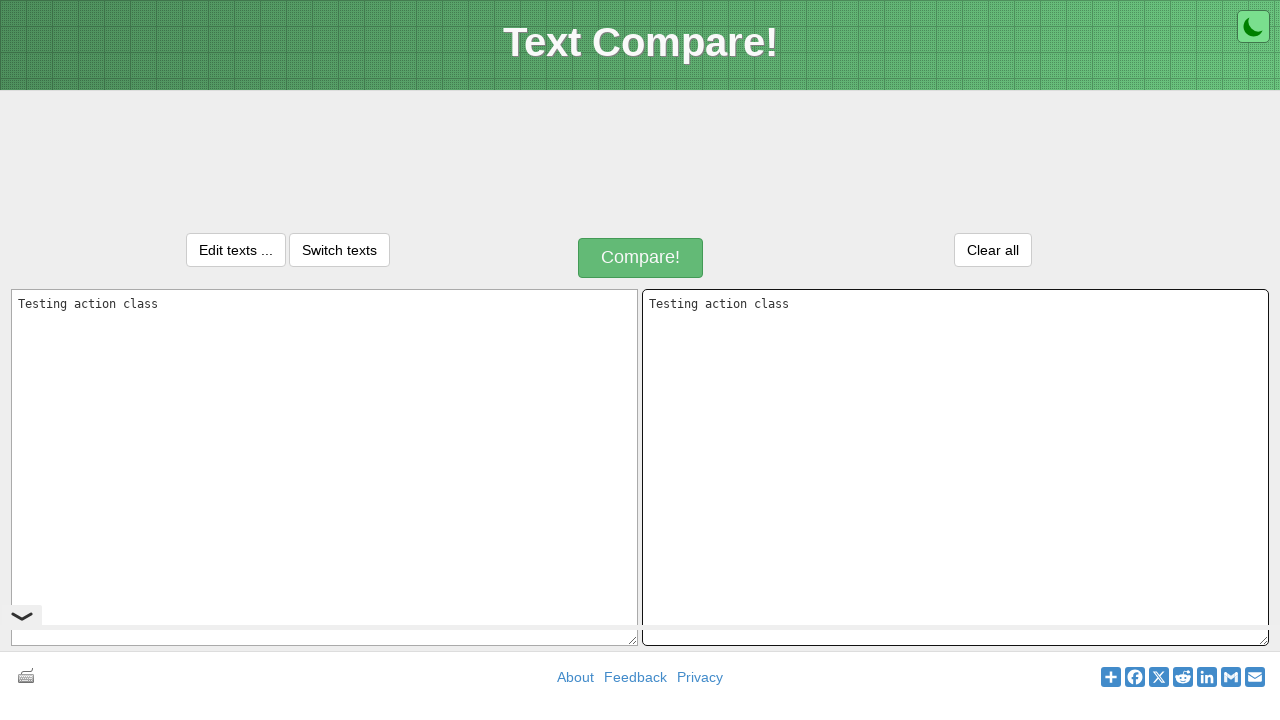

Retrieved value from second text area
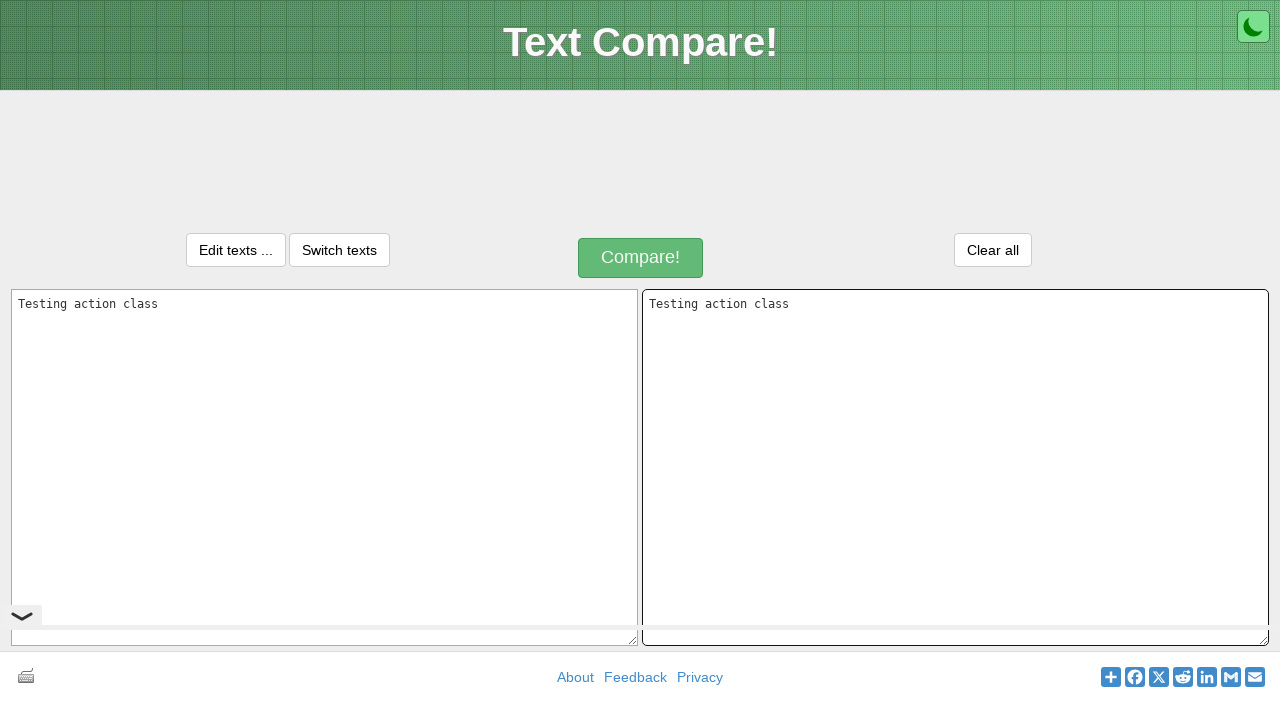

Verified that both text areas contain the same value
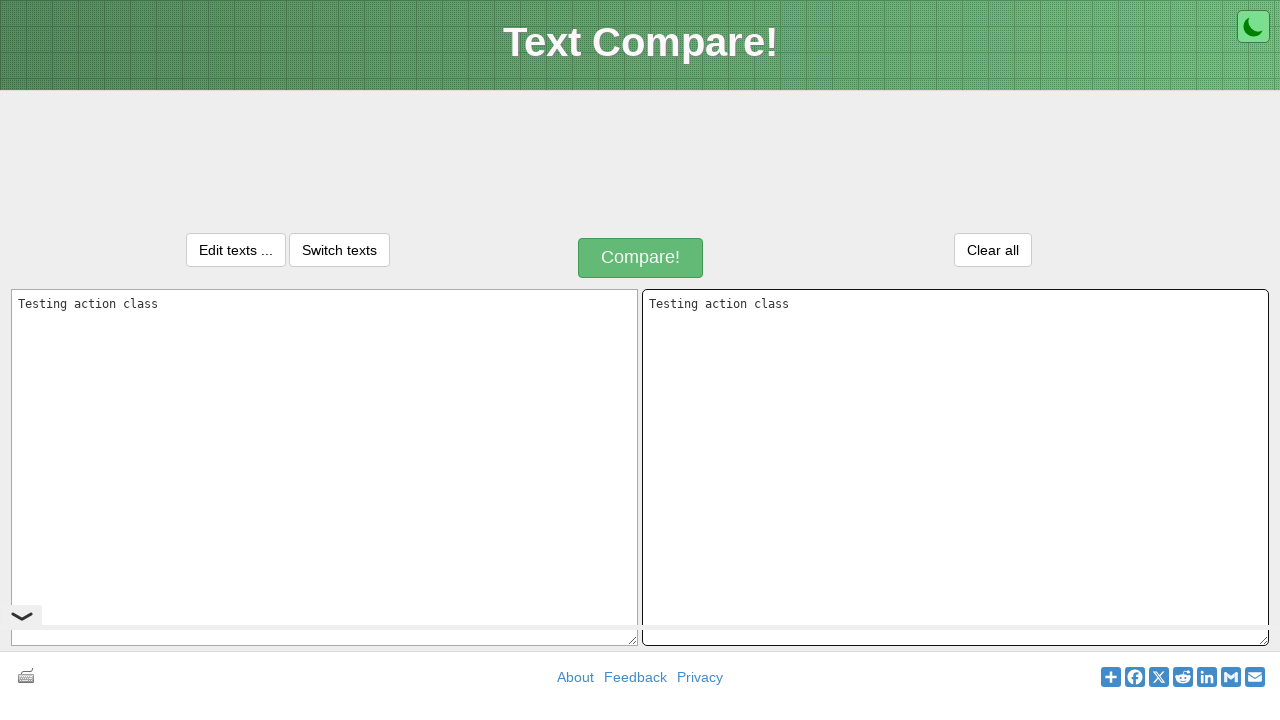

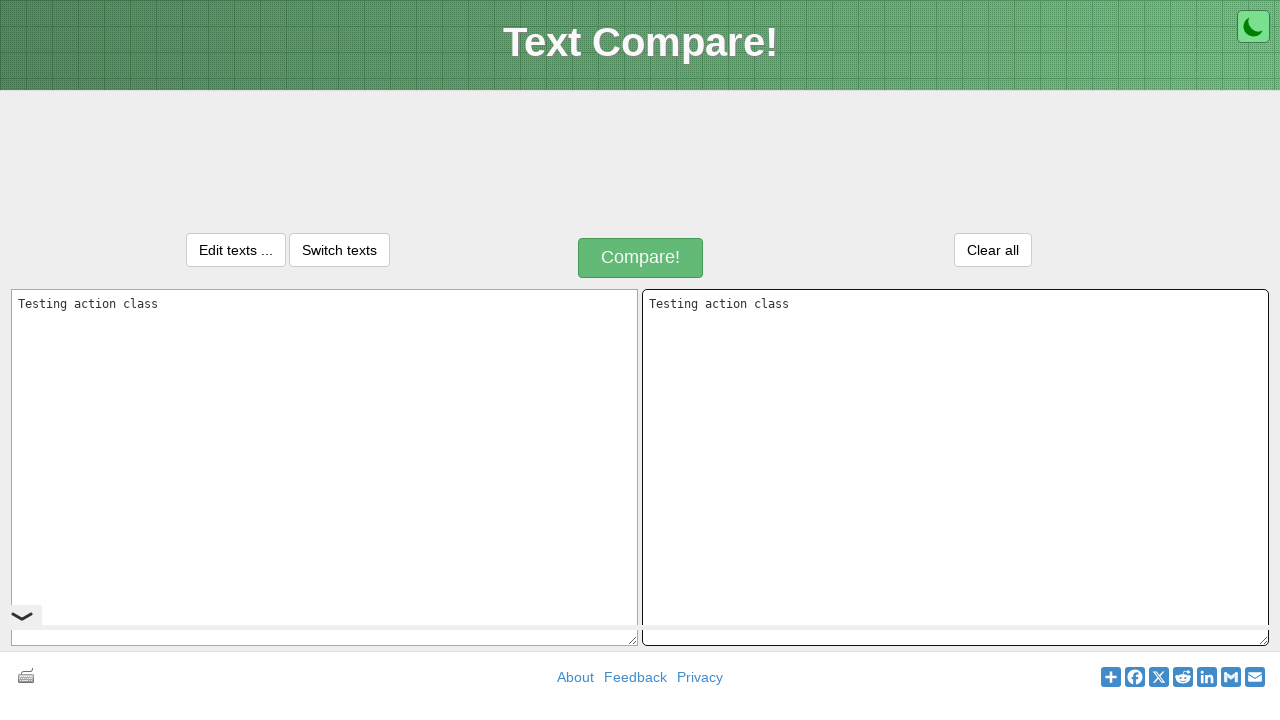